Tests a wait scenario by clicking a verify button and checking for a successful message

Starting URL: http://suninjuly.github.io/wait1.html

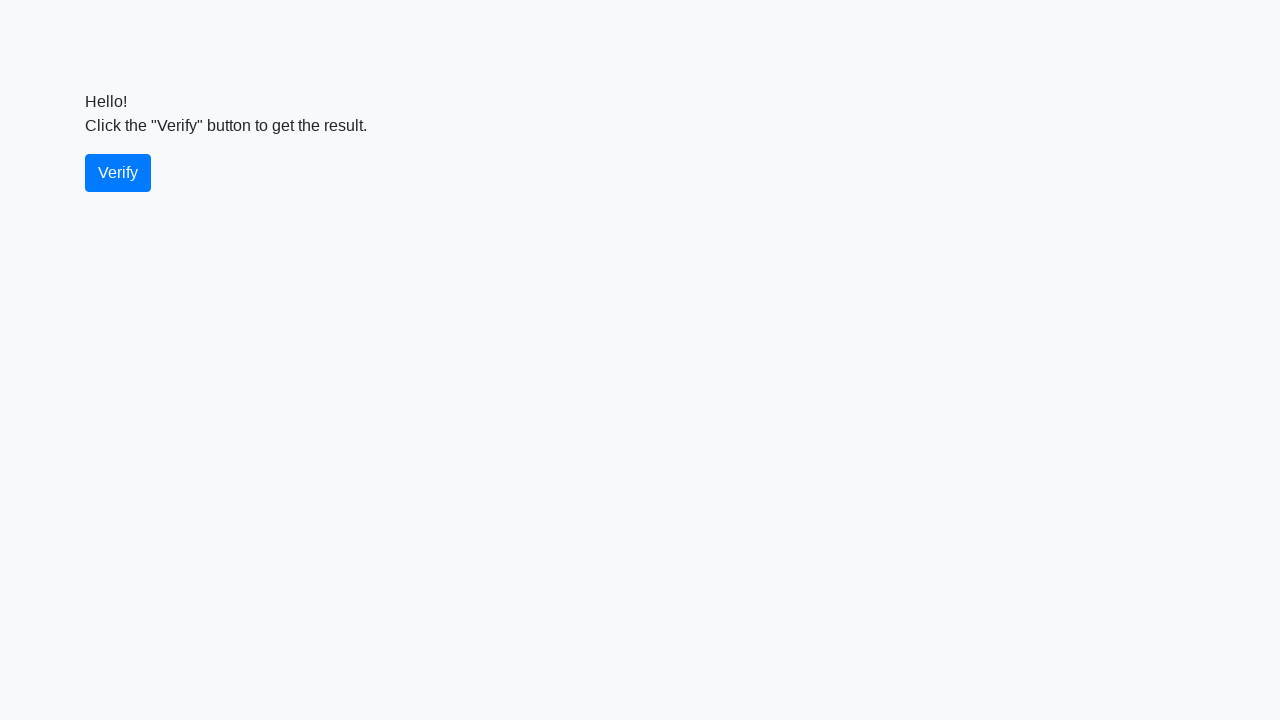

Waited for verify button to appear
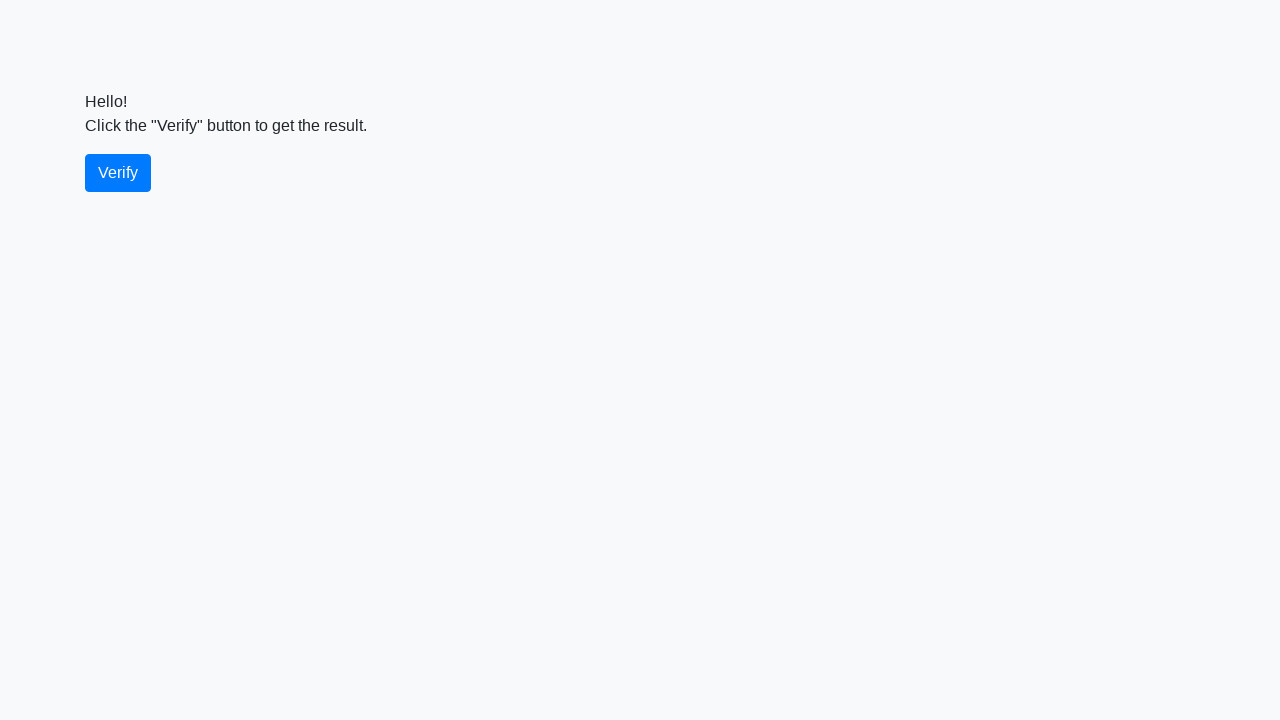

Clicked verify button at (118, 173) on #verify
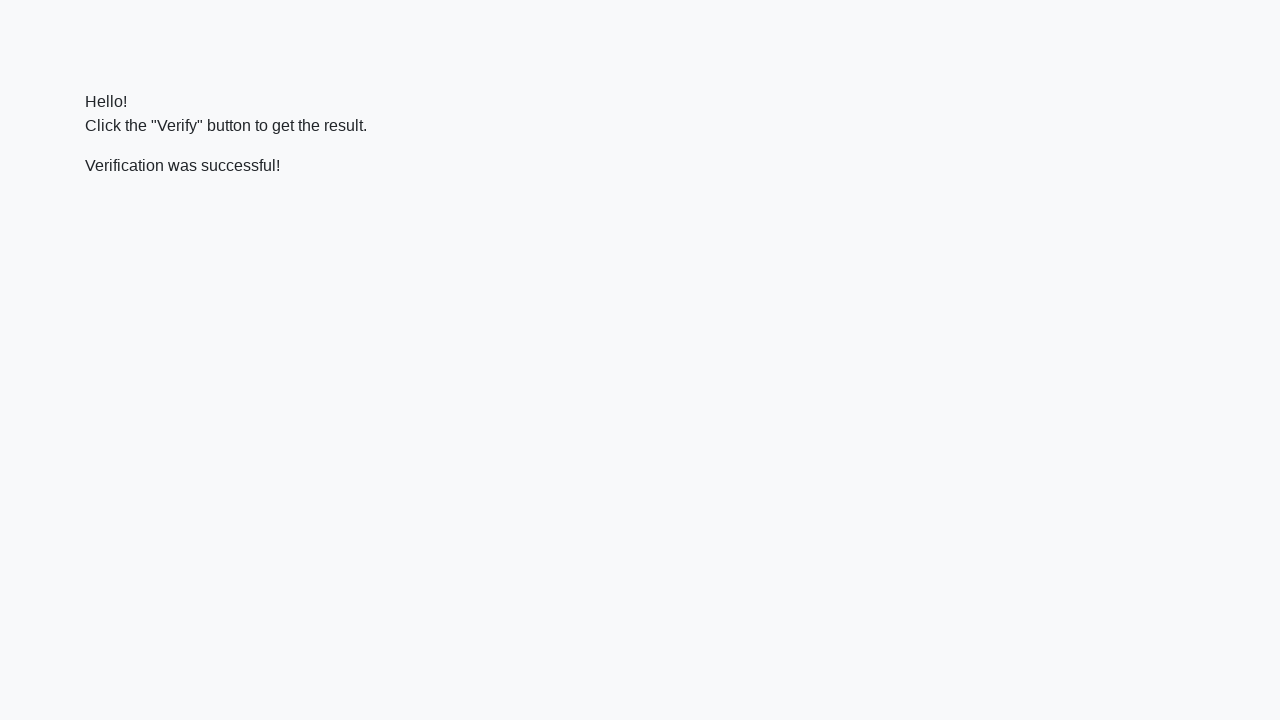

Located verify message element
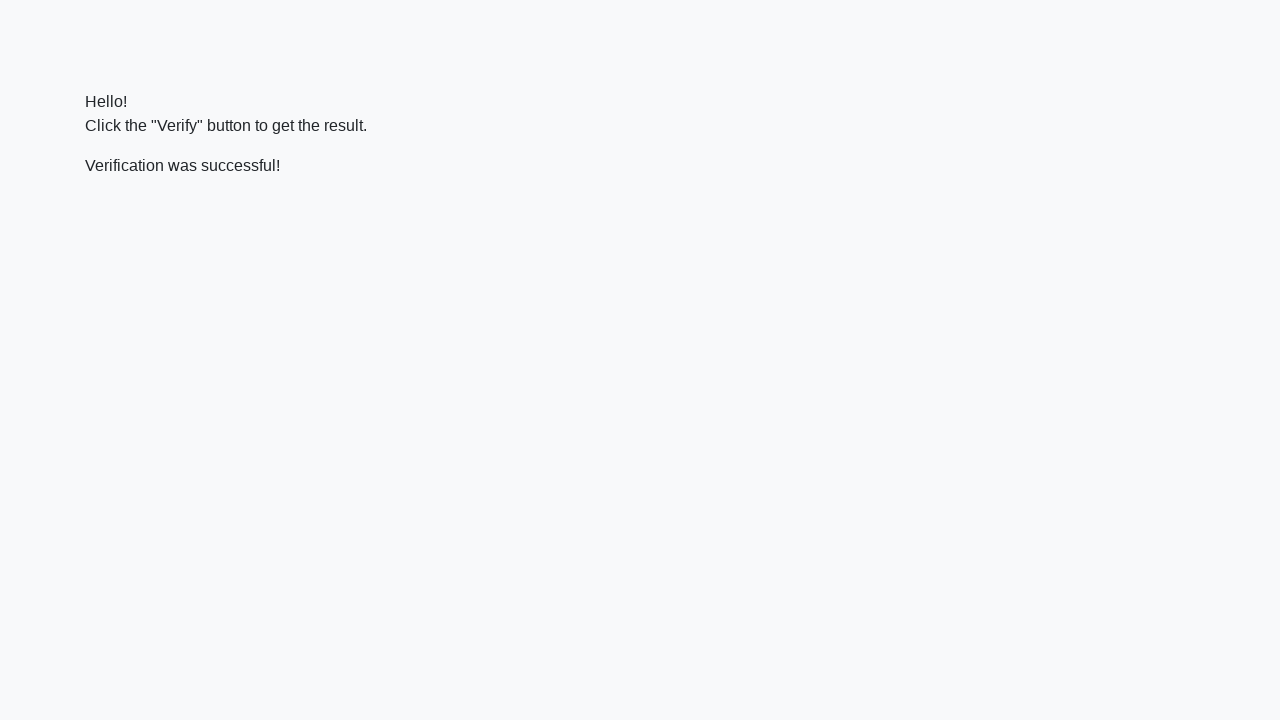

Waited for success message to appear
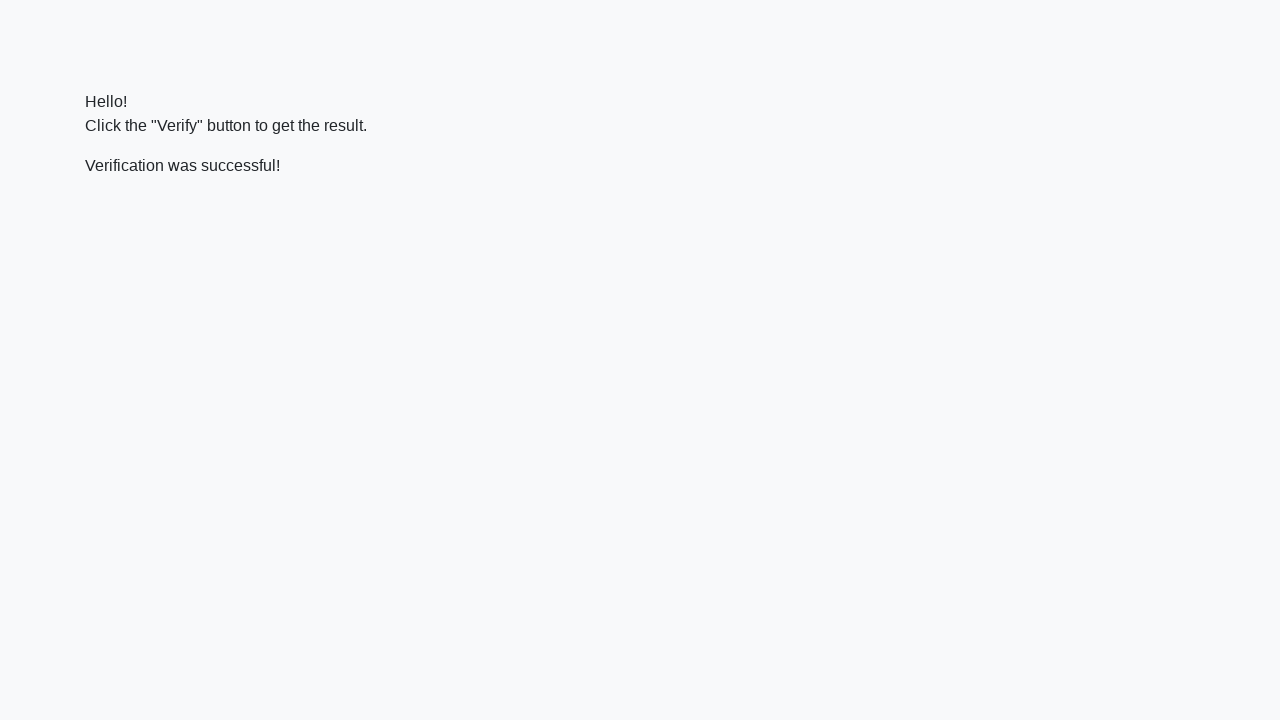

Verified success message contains 'successful'
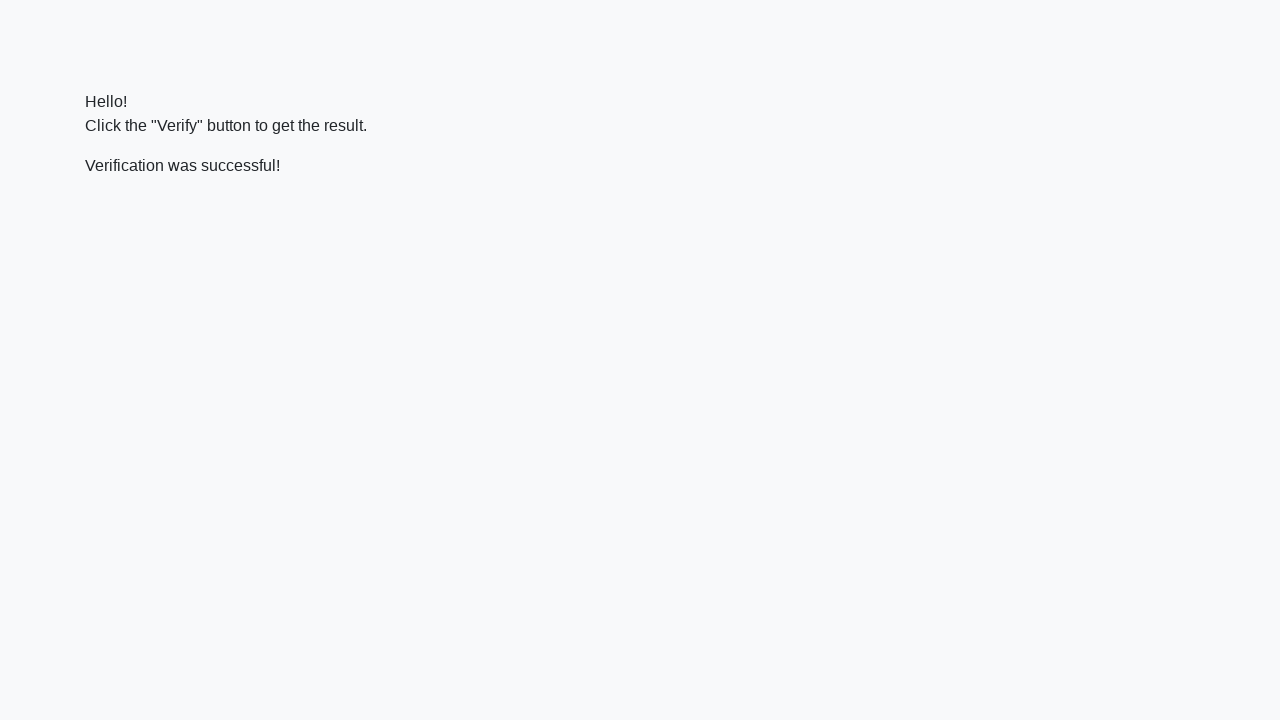

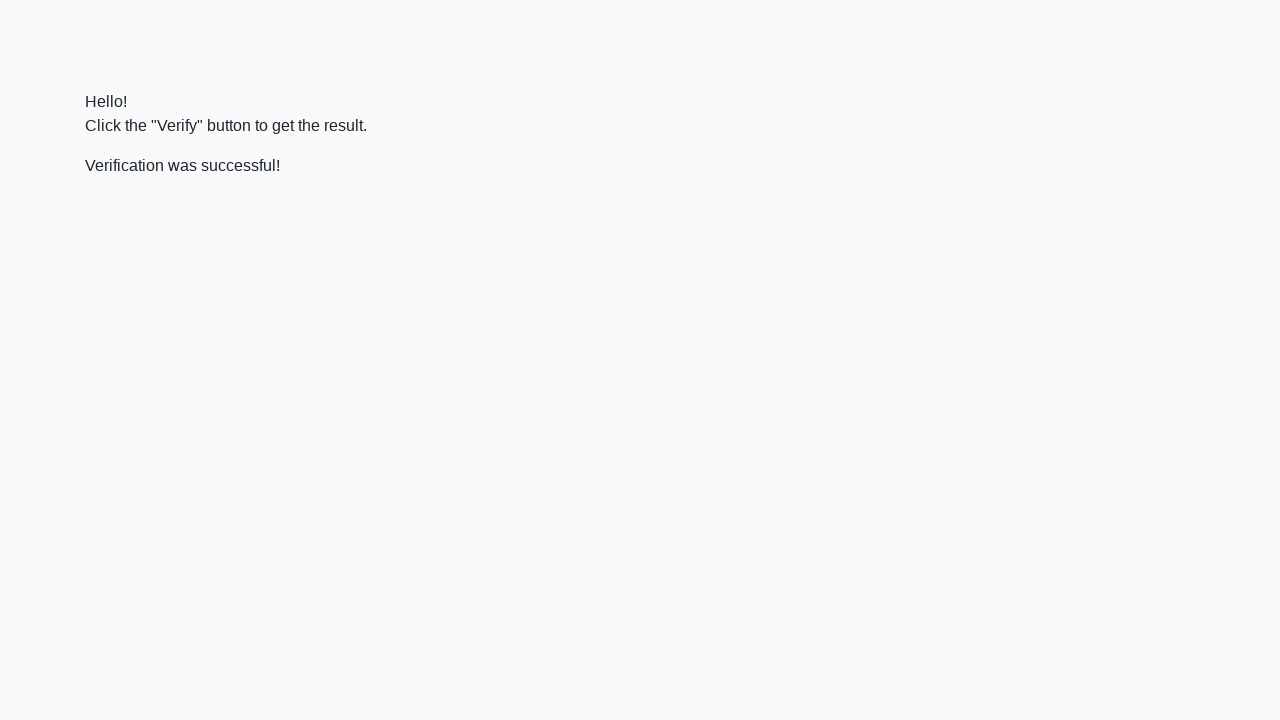